Tests Bootstrap dropdown functionality by clicking on a dropdown menu and selecting the "JavaScript" option from the dropdown list.

Starting URL: http://seleniumpractise.blogspot.in/2016/08/bootstrap-dropdown-example-for-selenium.html

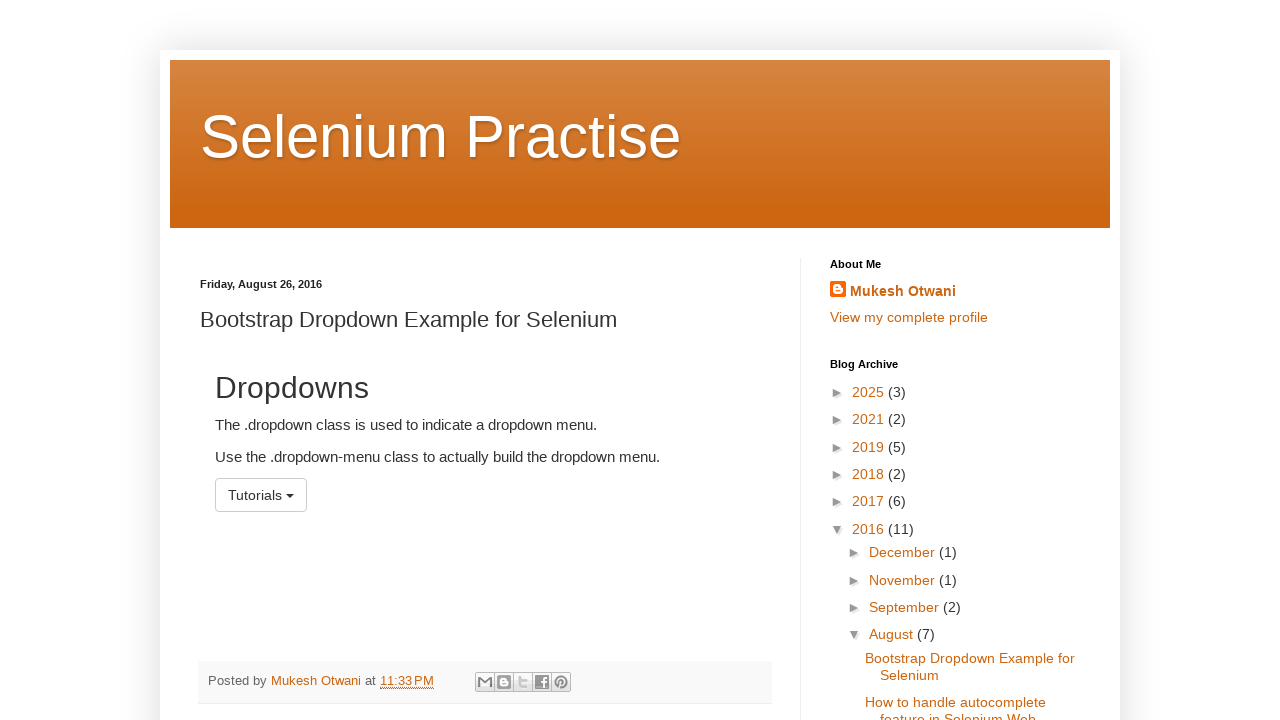

Clicked dropdown menu to open it at (261, 495) on #menu1
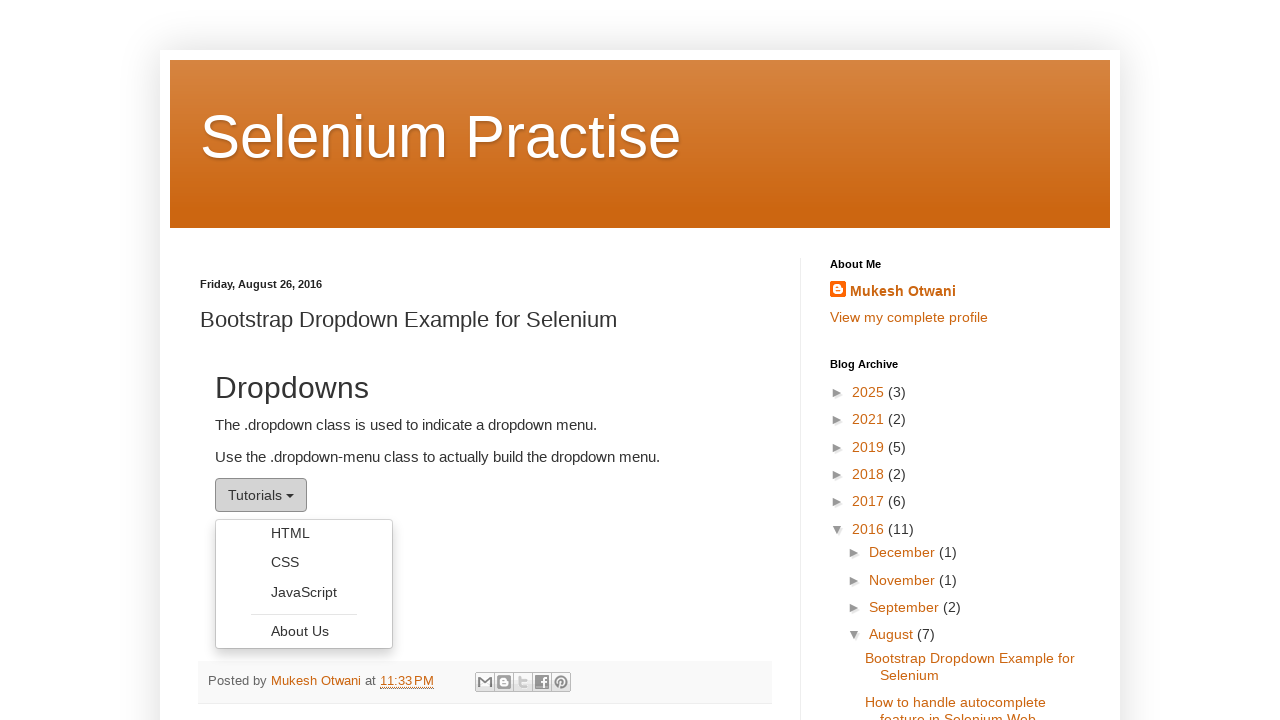

Dropdown menu appeared and is visible
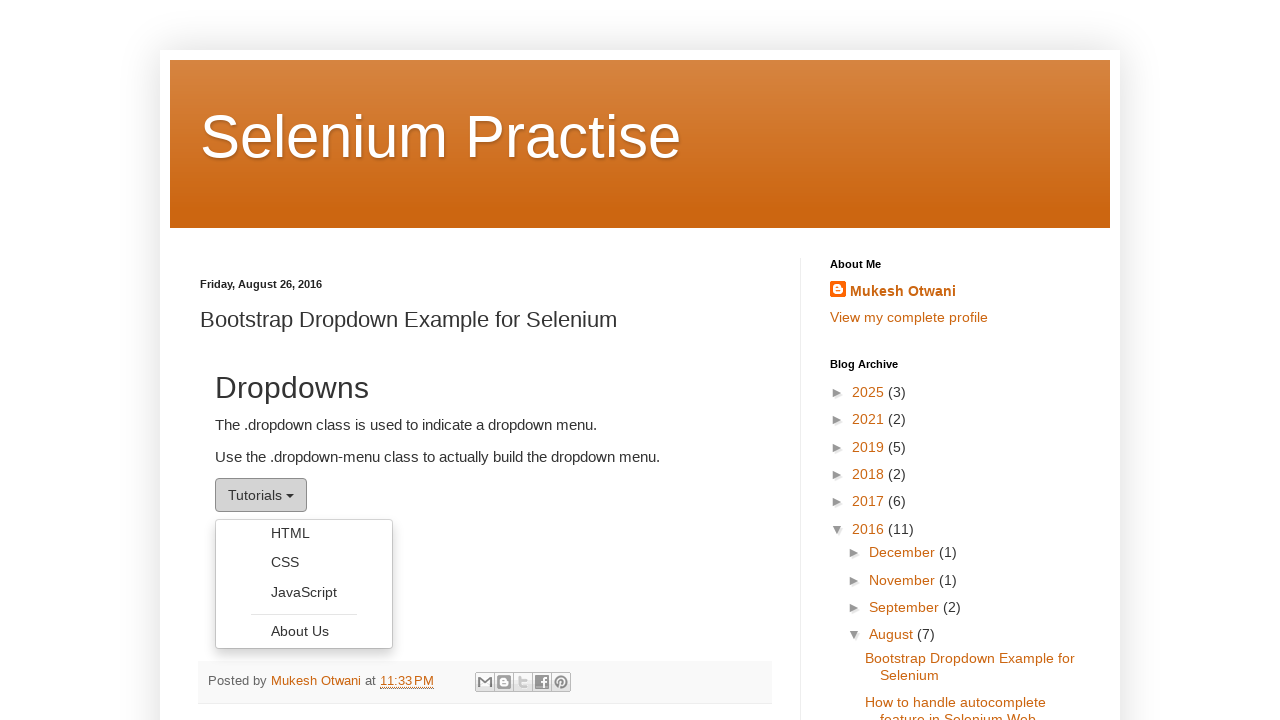

Selected 'JavaScript' option from dropdown menu at (304, 592) on ul.dropdown-menu li a:has-text('JavaScript')
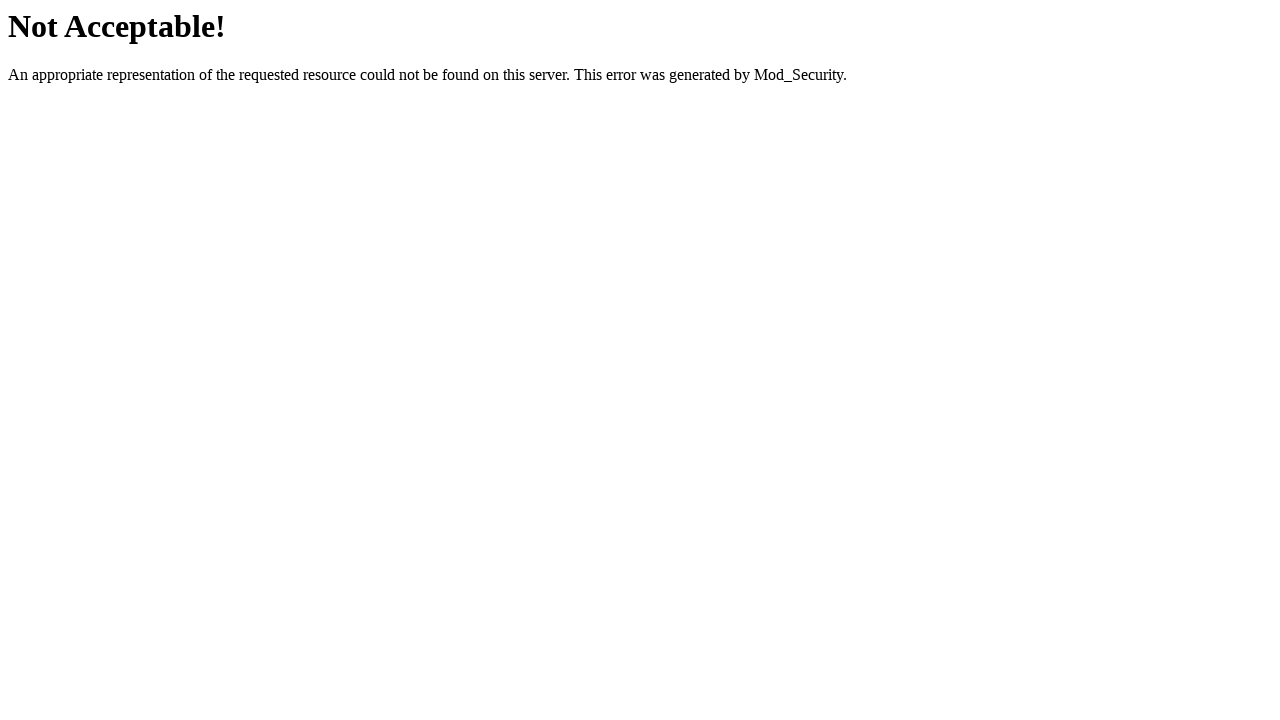

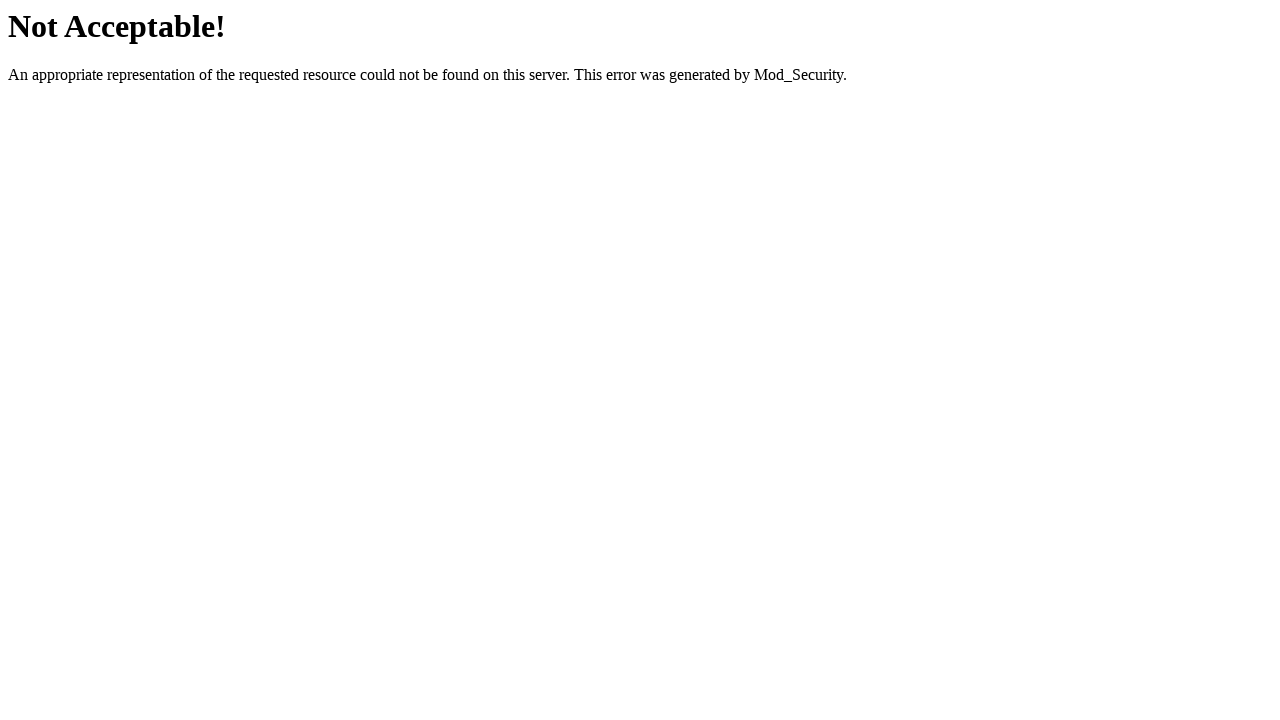